Tests filling the email field in a text box form

Starting URL: https://demoqa.com/text-box

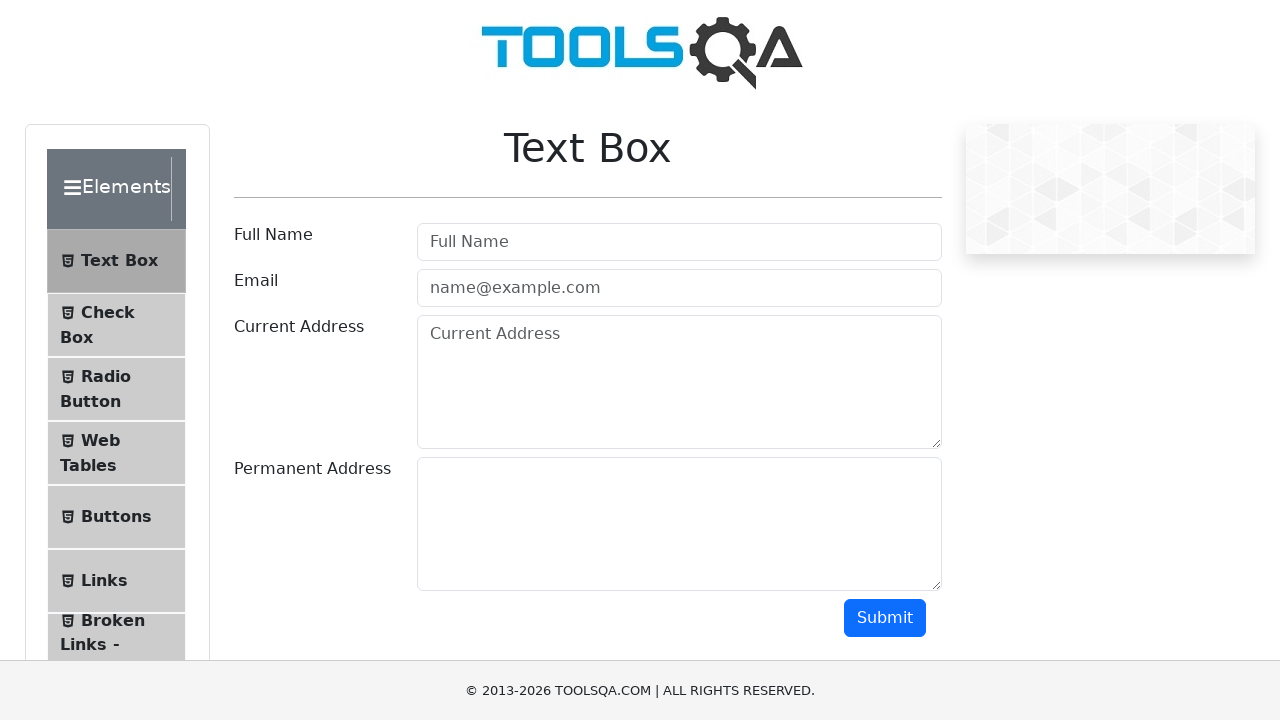

Filled email field with 'akydybaeva@gmail.com' on #userEmail
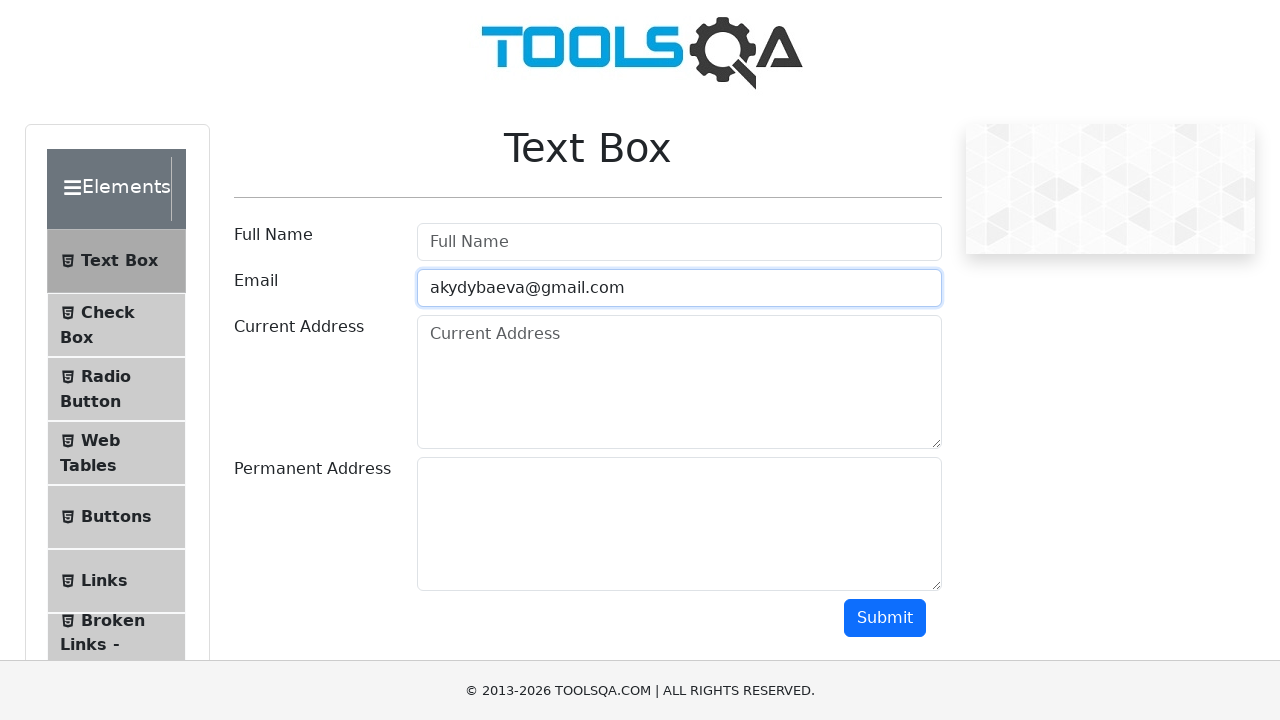

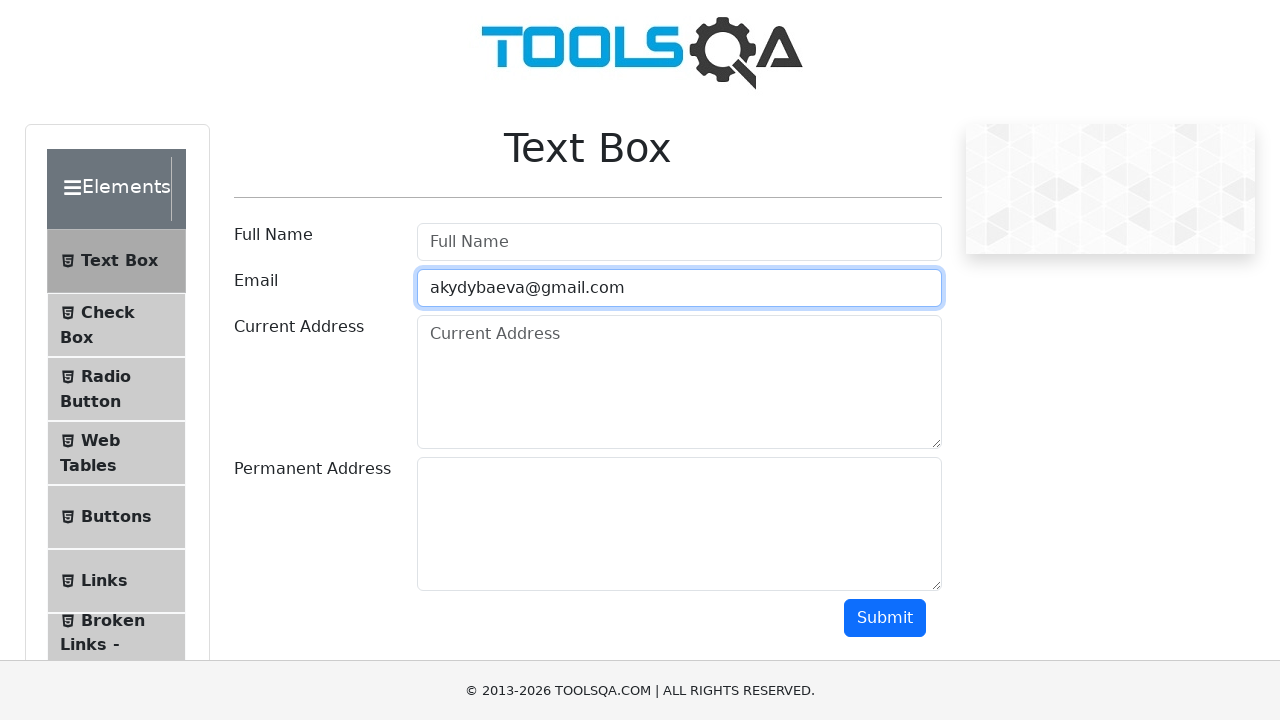